Navigates to the Python.org homepage and verifies that "Python" is in the page title

Starting URL: https://www.python.org

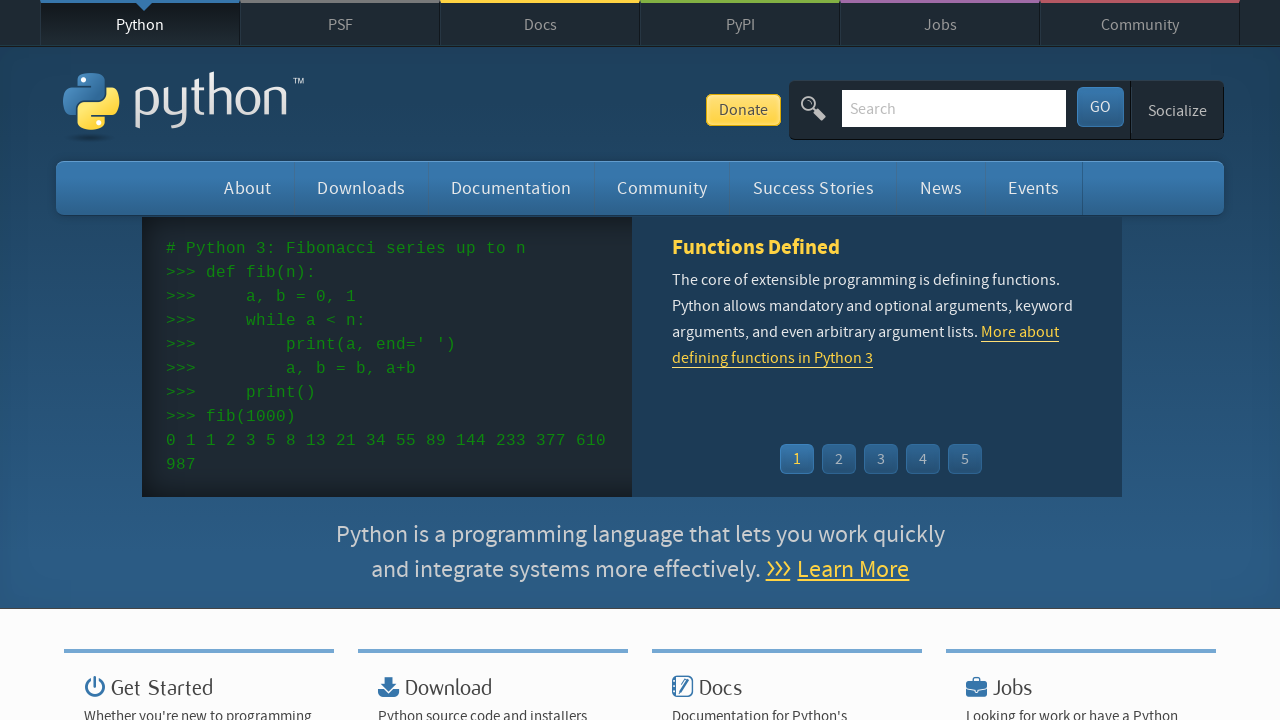

Navigated to https://www.python.org
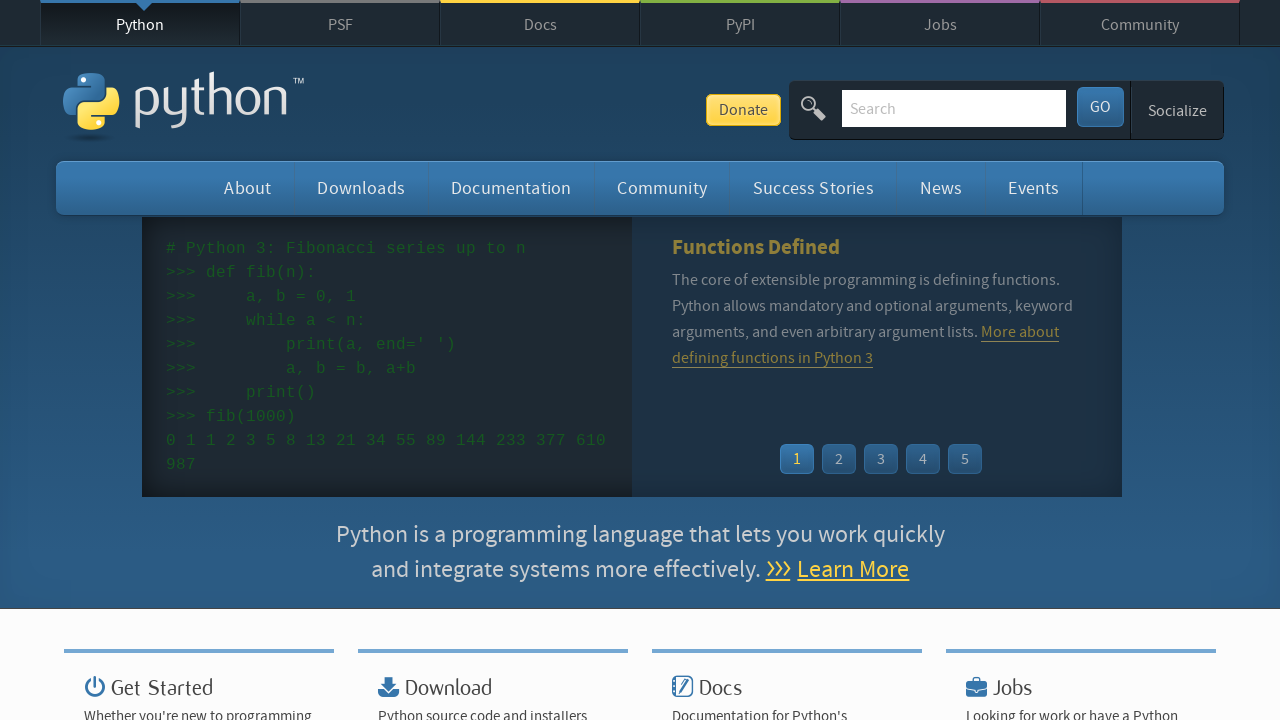

Verified that 'Python' is in the page title
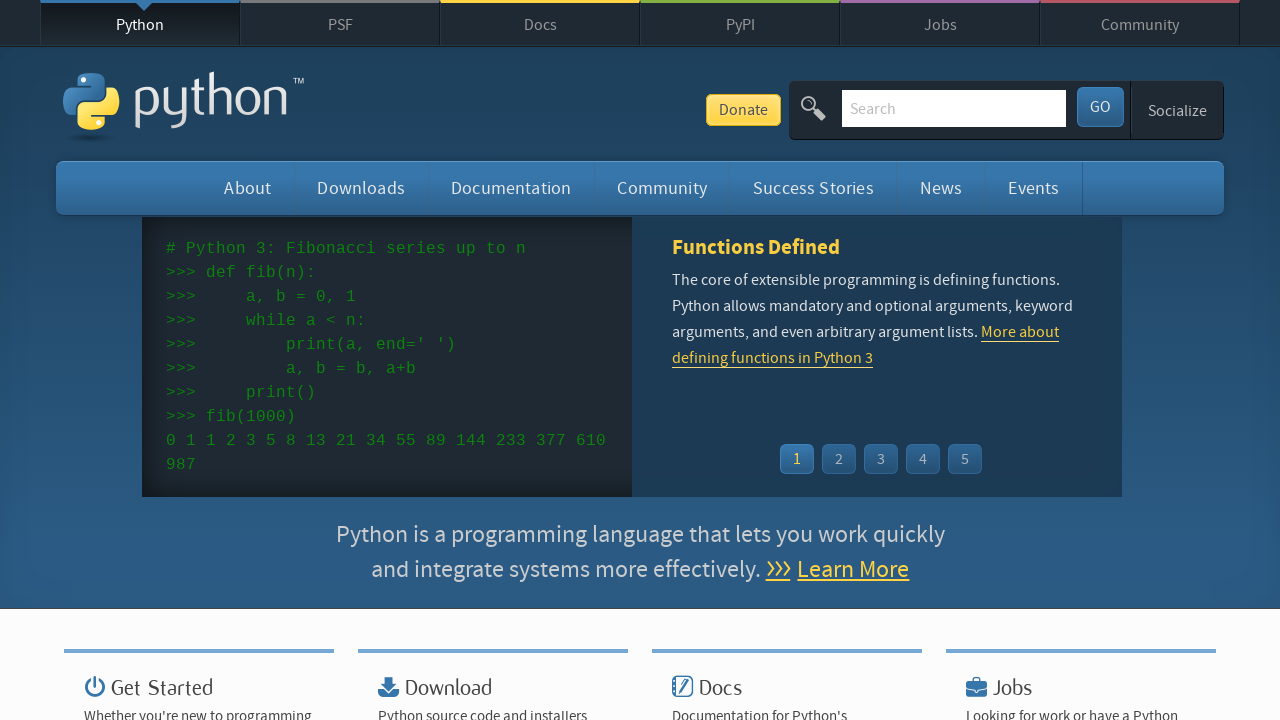

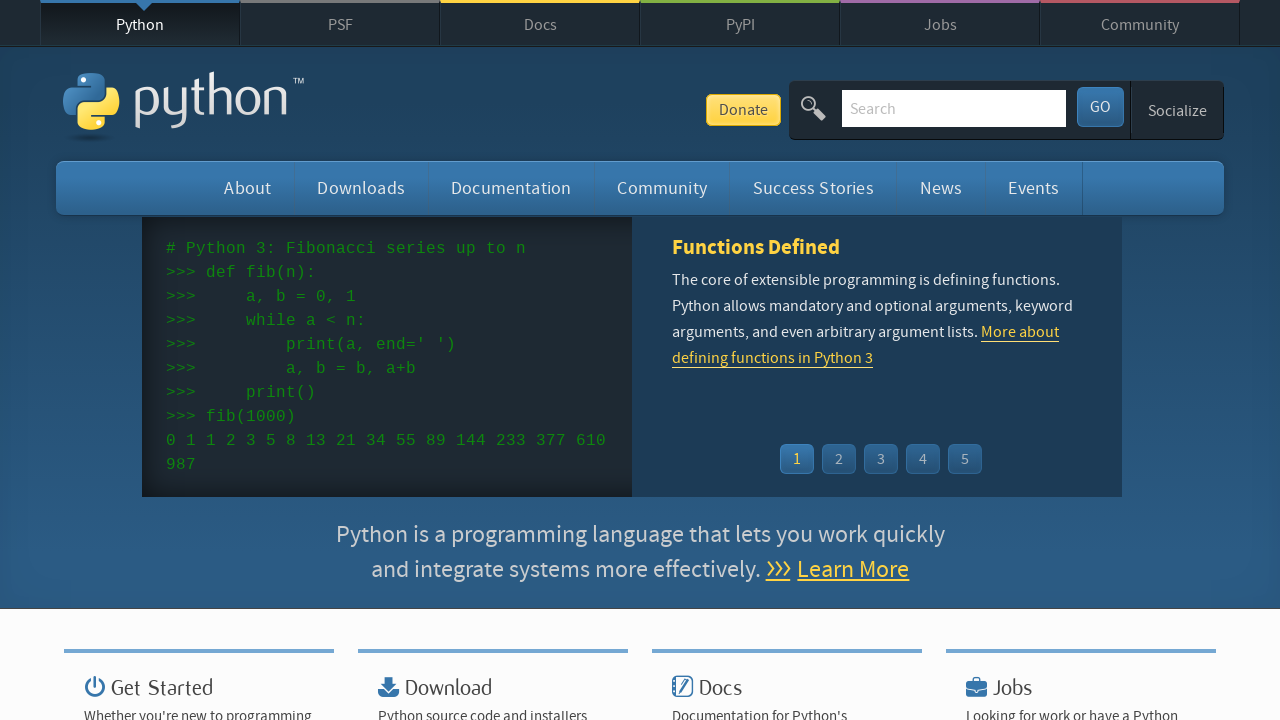